Tests window handling functionality by navigating to a page with multiple windows, opening a new window, switching between windows and verifying content in both windows

Starting URL: https://the-internet.herokuapp.com/

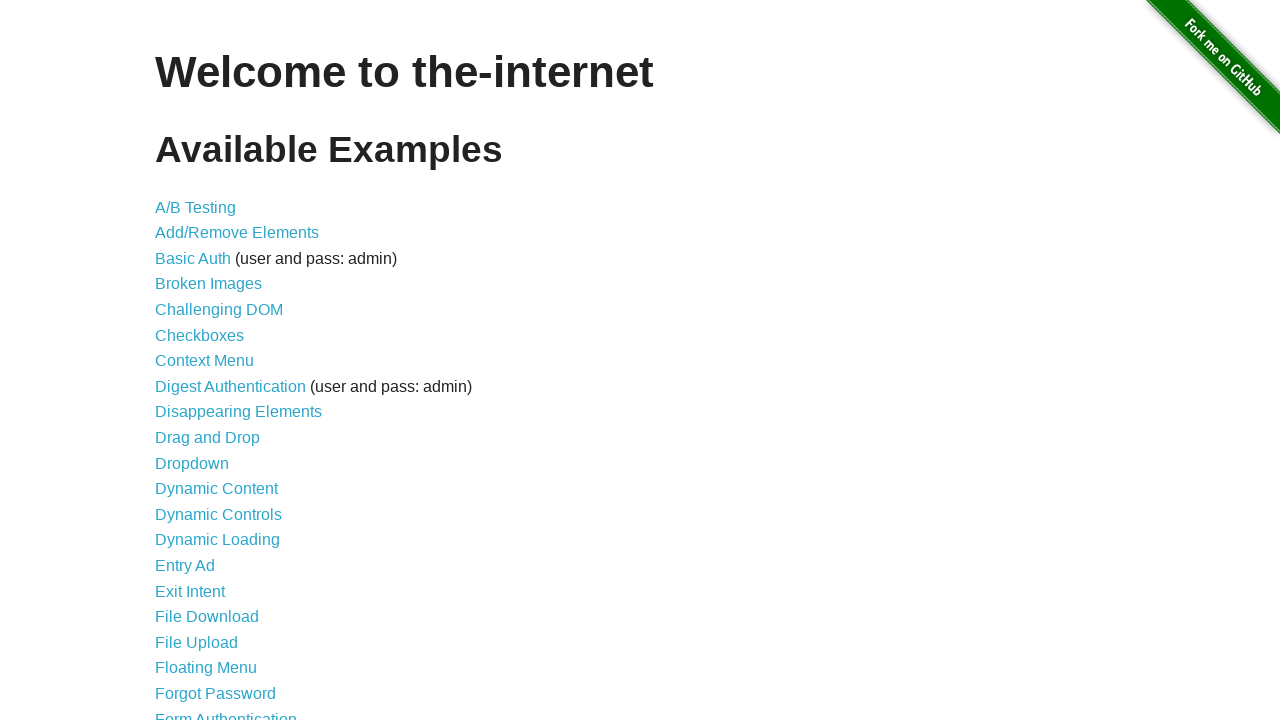

Clicked on Multiple Windows link at (218, 369) on text=Multiple Windows
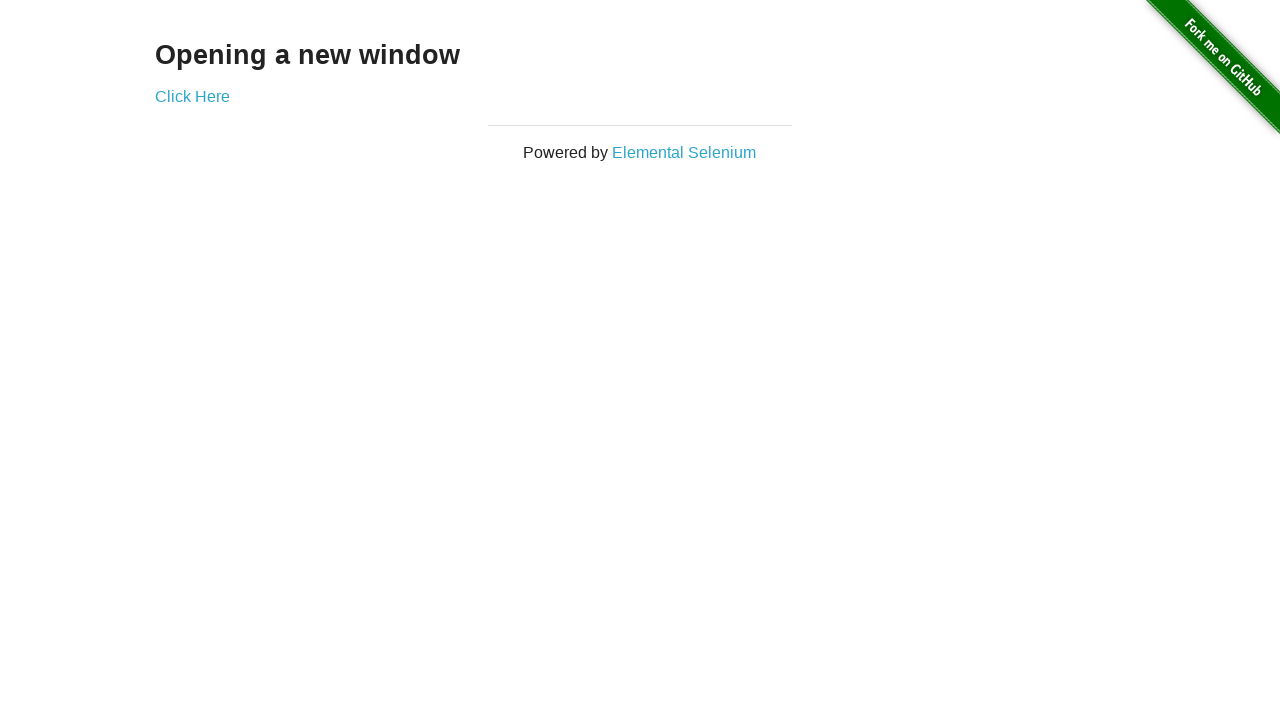

Clicked 'Click Here' link to open new window at (192, 96) on text=Click Here
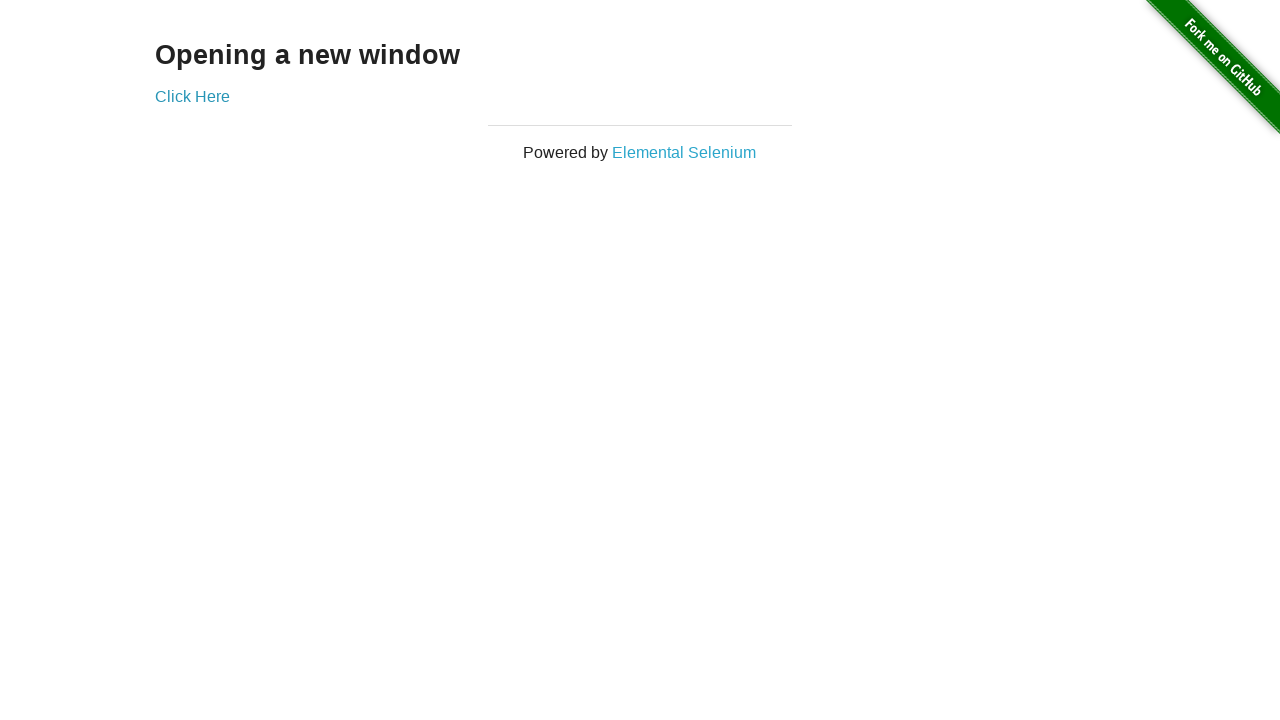

Captured reference to newly opened window
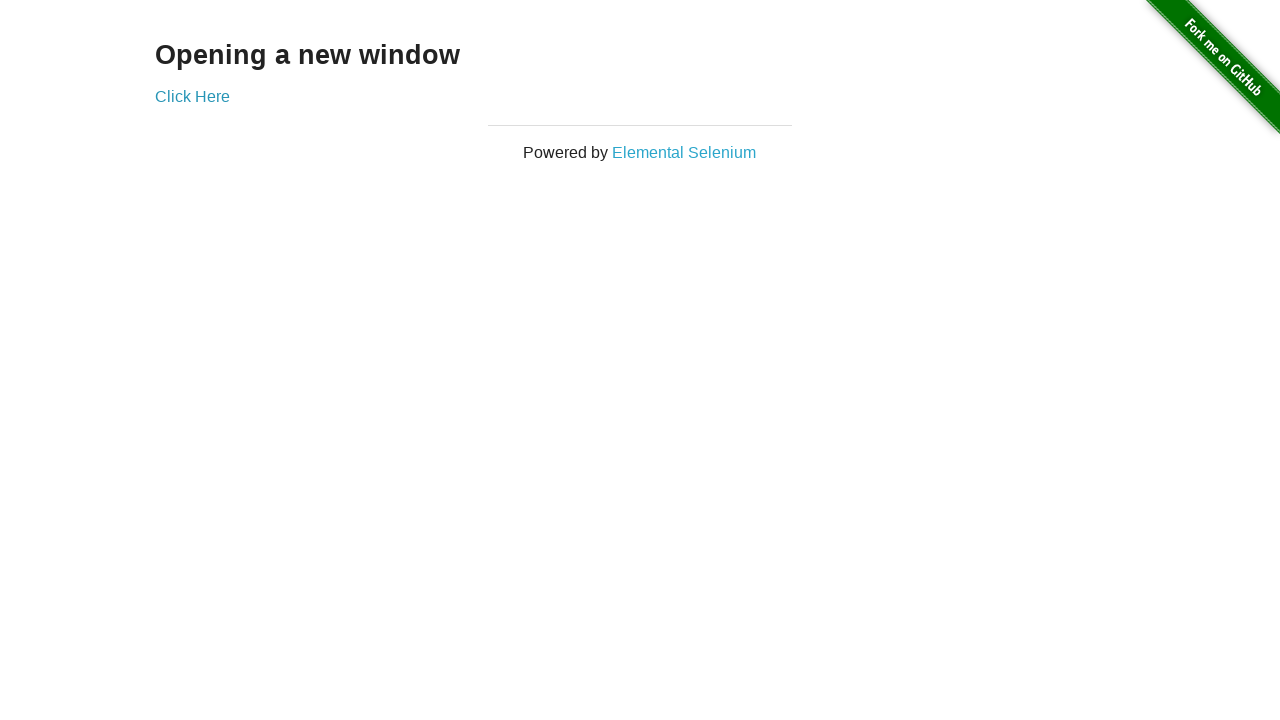

New window fully loaded
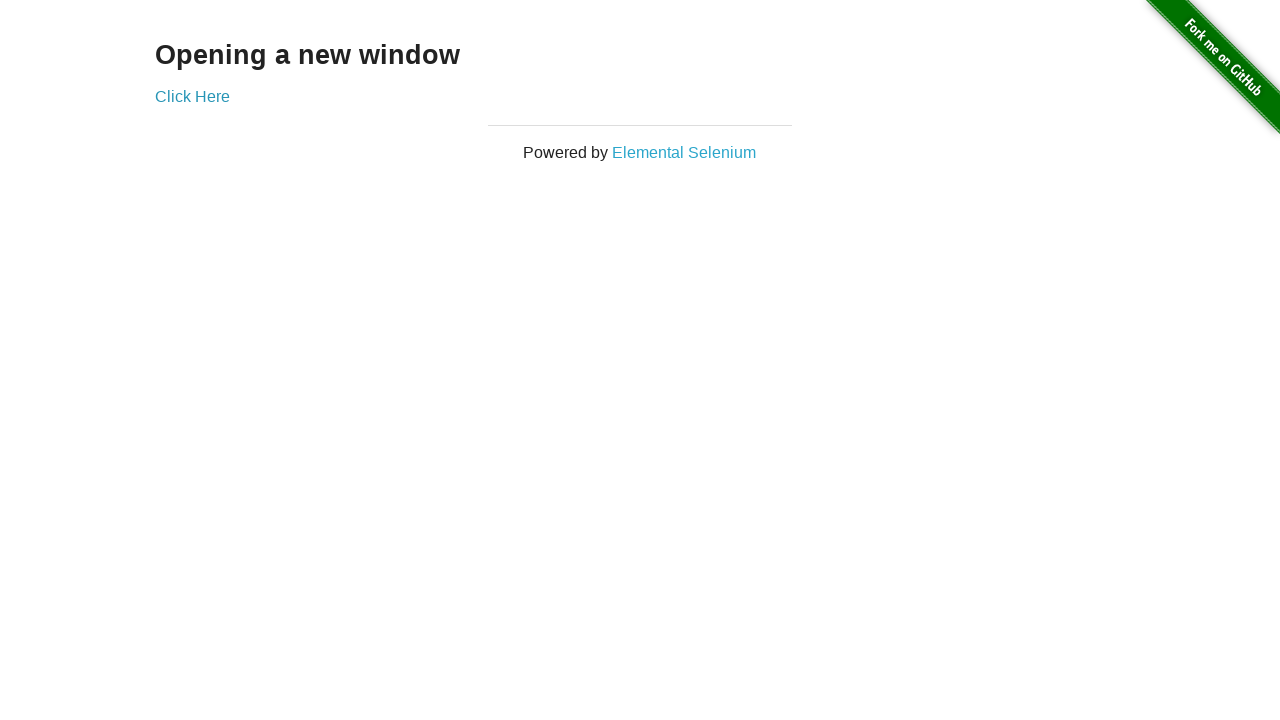

Retrieved text from child window: 'New Window'
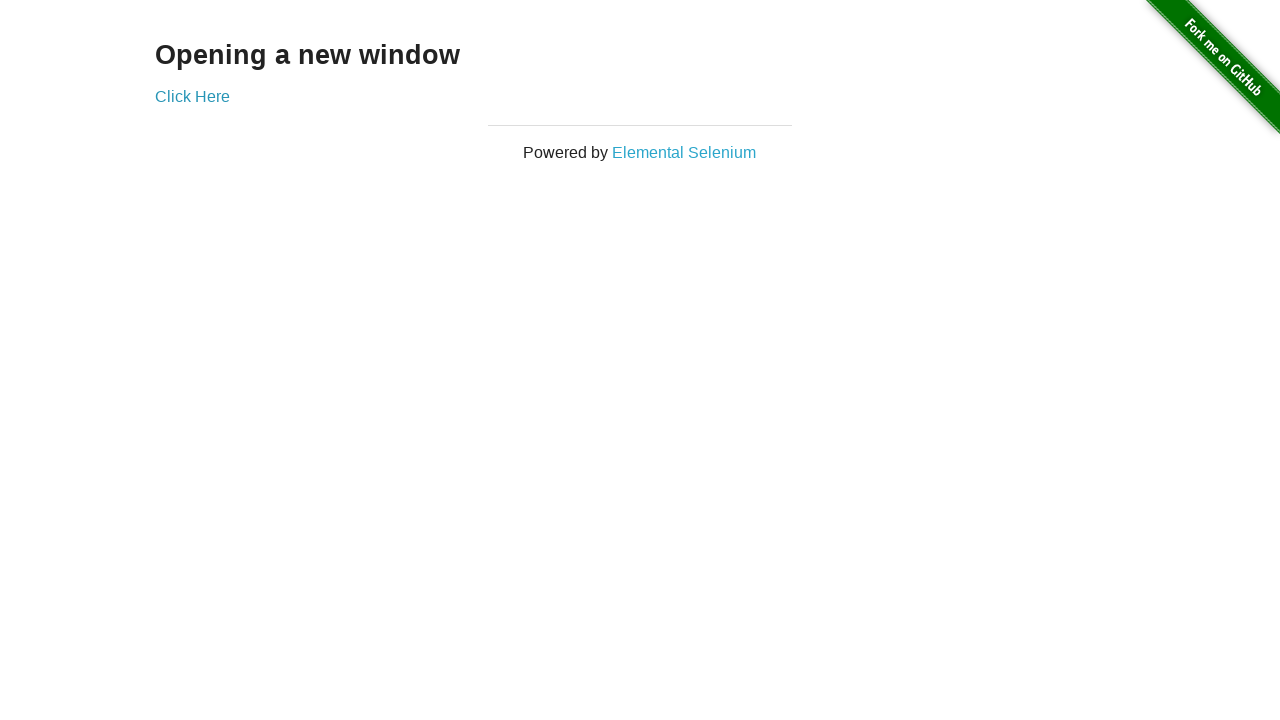

Retrieved text from parent window: 'Opening a new window'
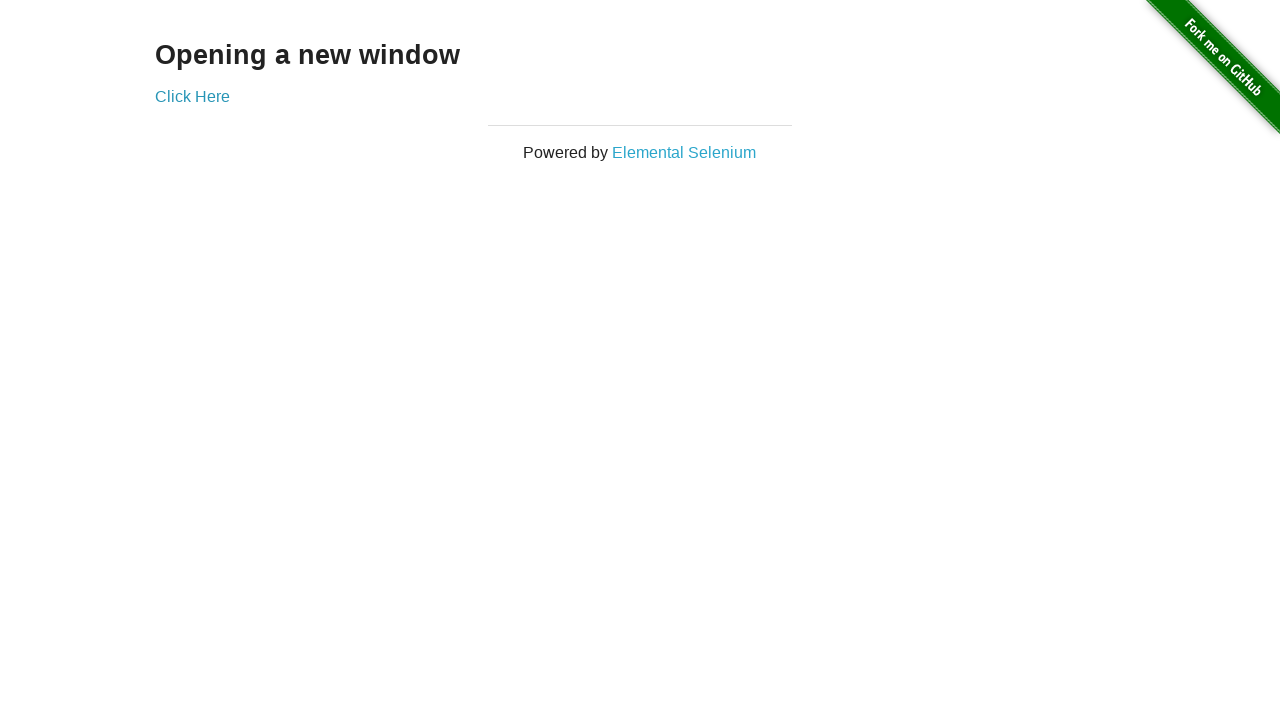

Closed the child window
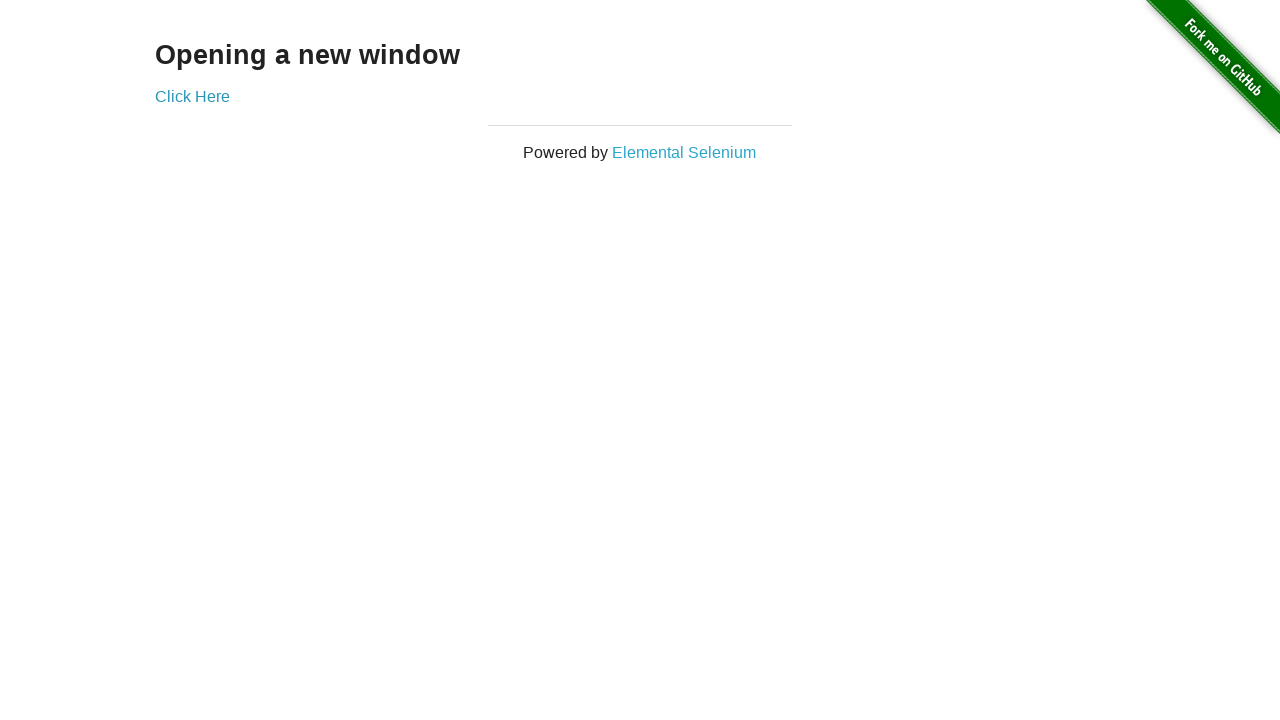

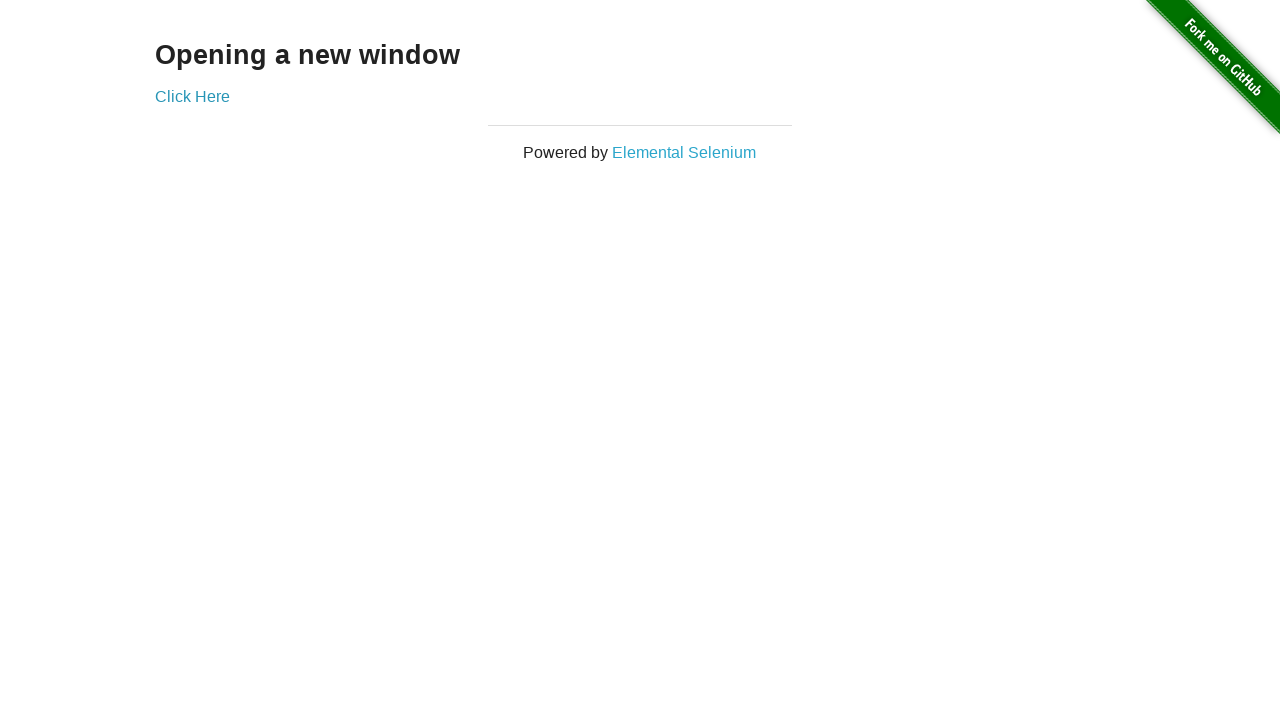